Fills out a complete web form with personal information including name, job title, education level, gender, experience, and date, then submits the form

Starting URL: https://formy-project.herokuapp.com/form

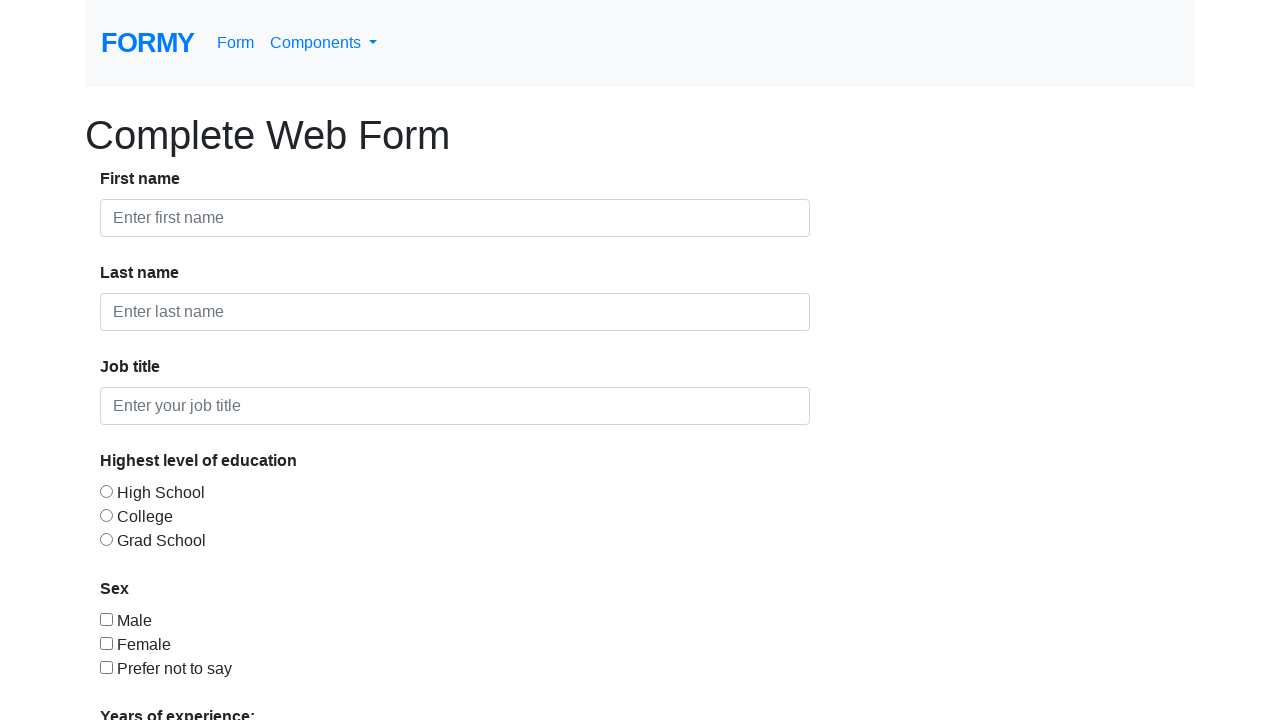

Filled first name field with 'John' on #first-name
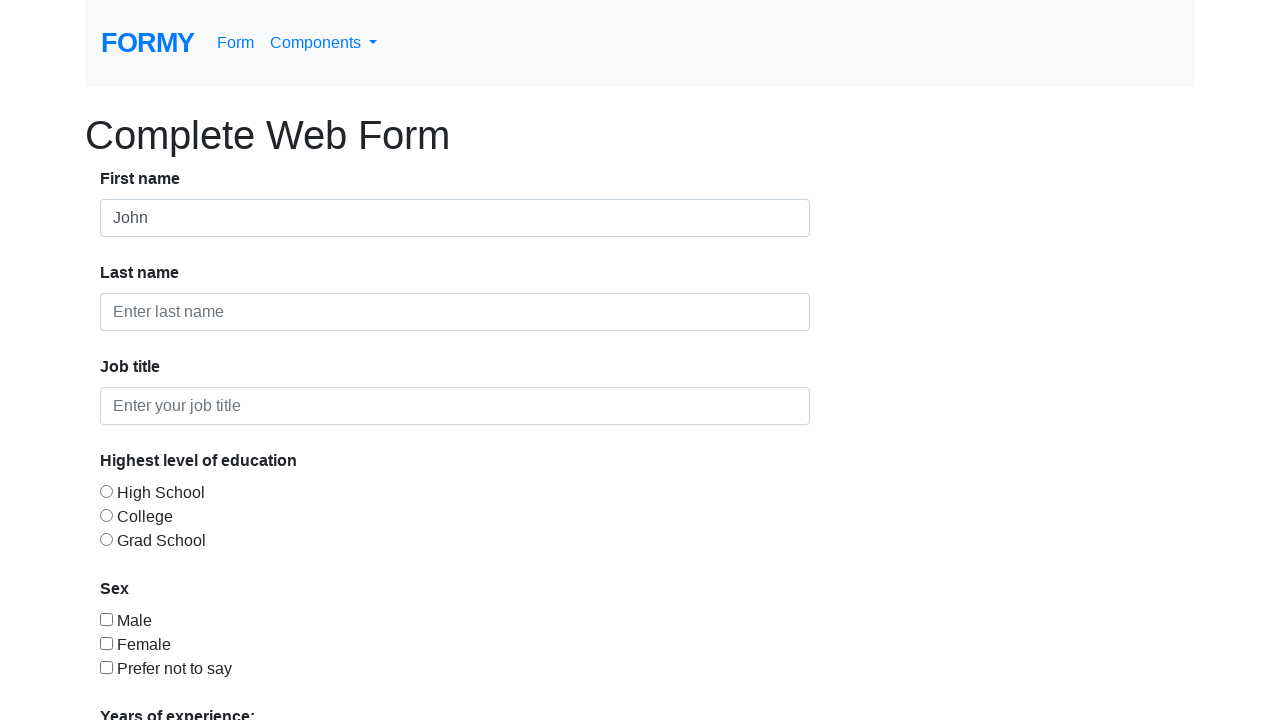

Filled last name field with 'Doe' on #last-name
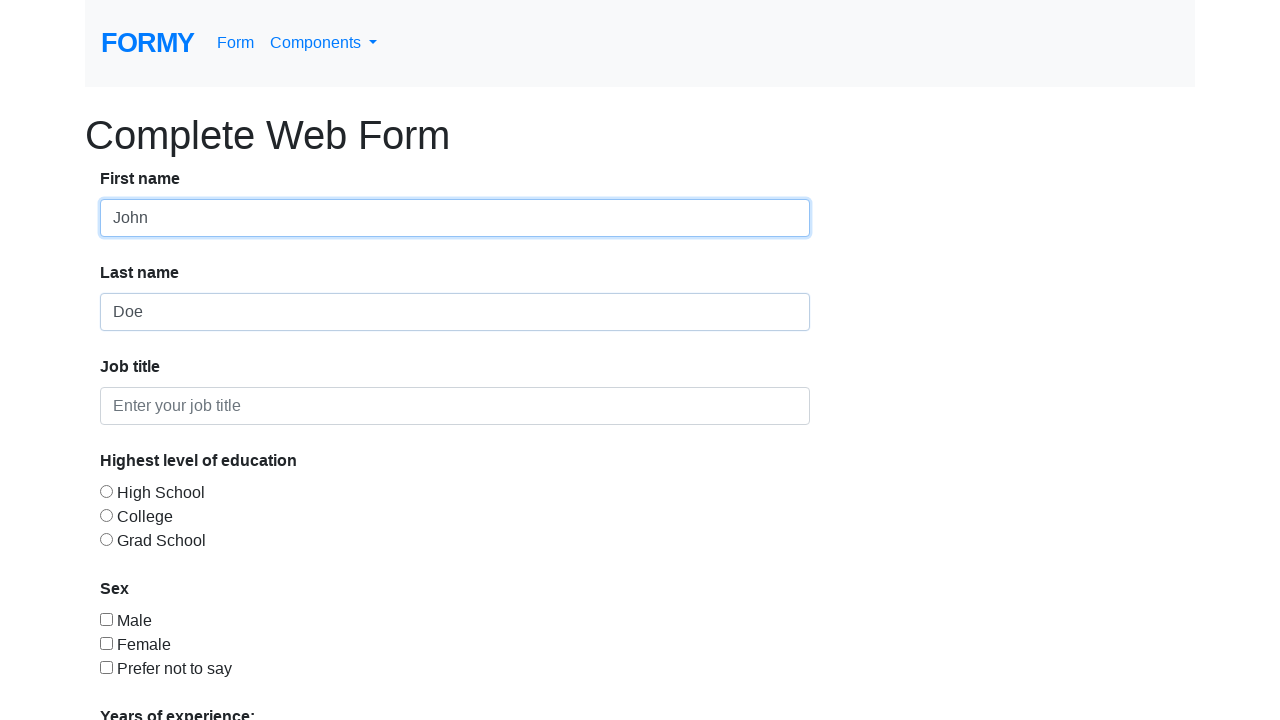

Filled job title field with 'QA Engineer' on #job-title
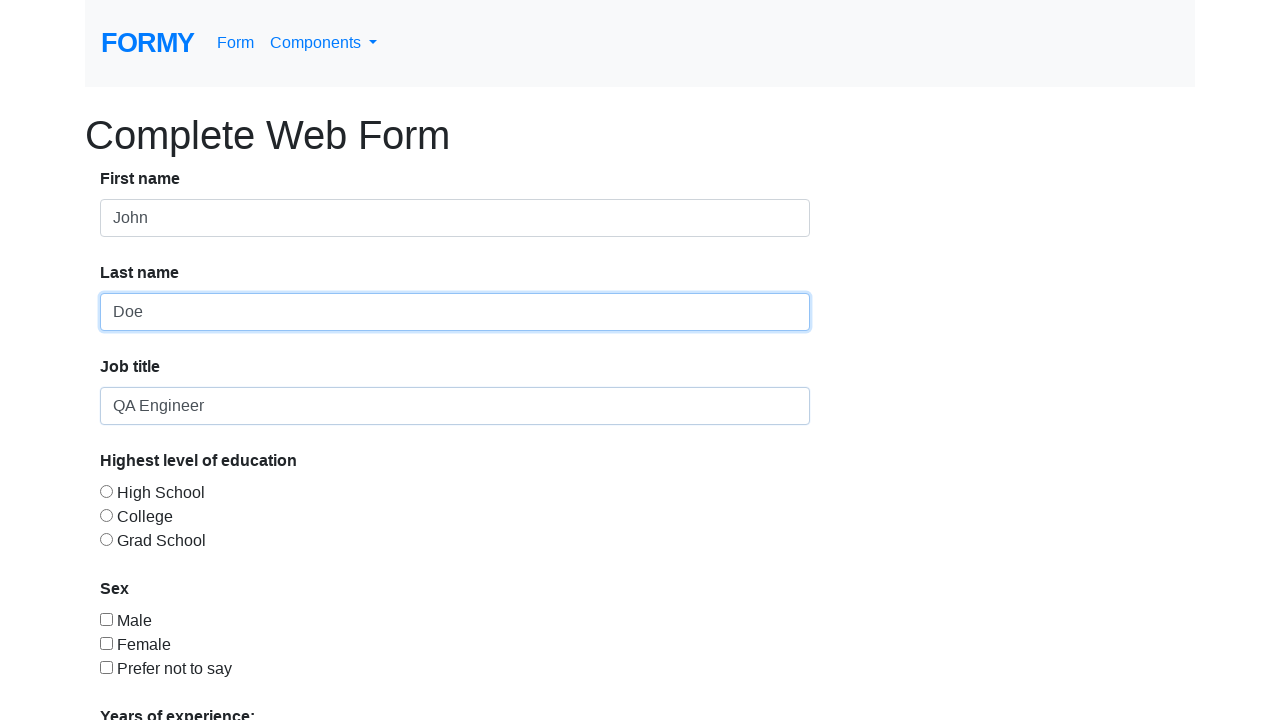

Selected College education level at (106, 515) on #radio-button-2
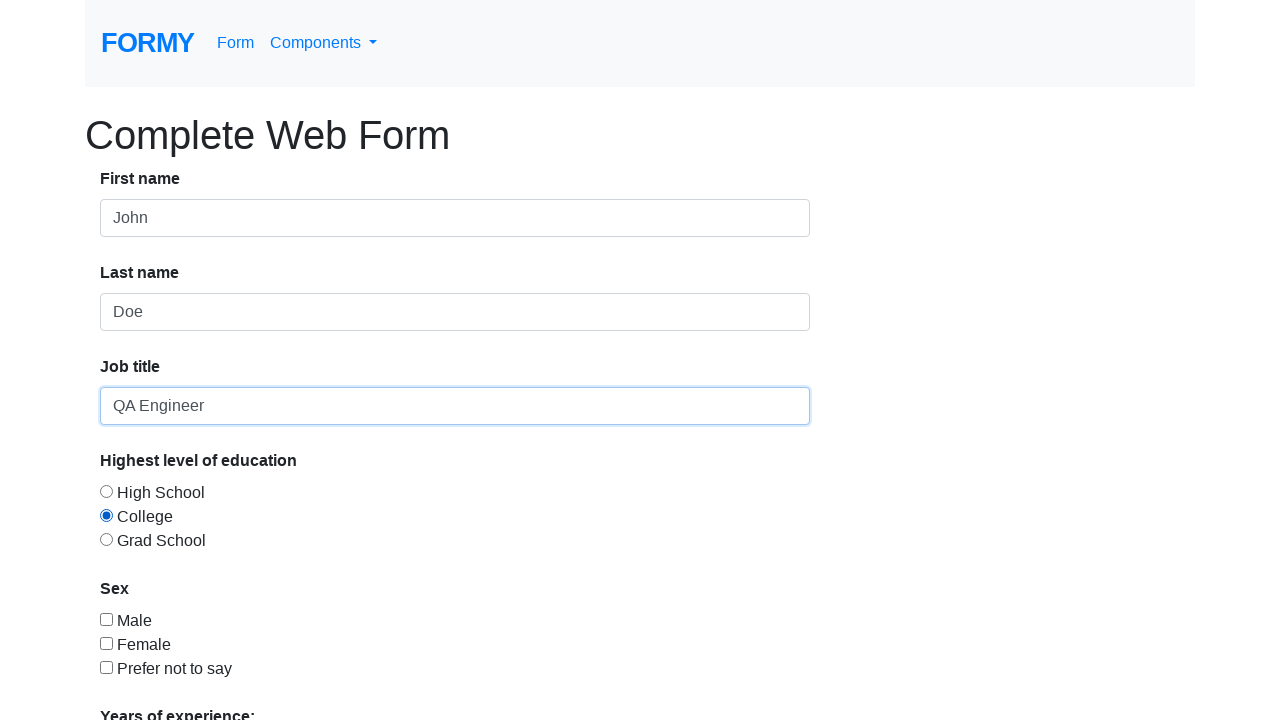

Selected years of experience checkbox at (106, 643) on #checkbox-2
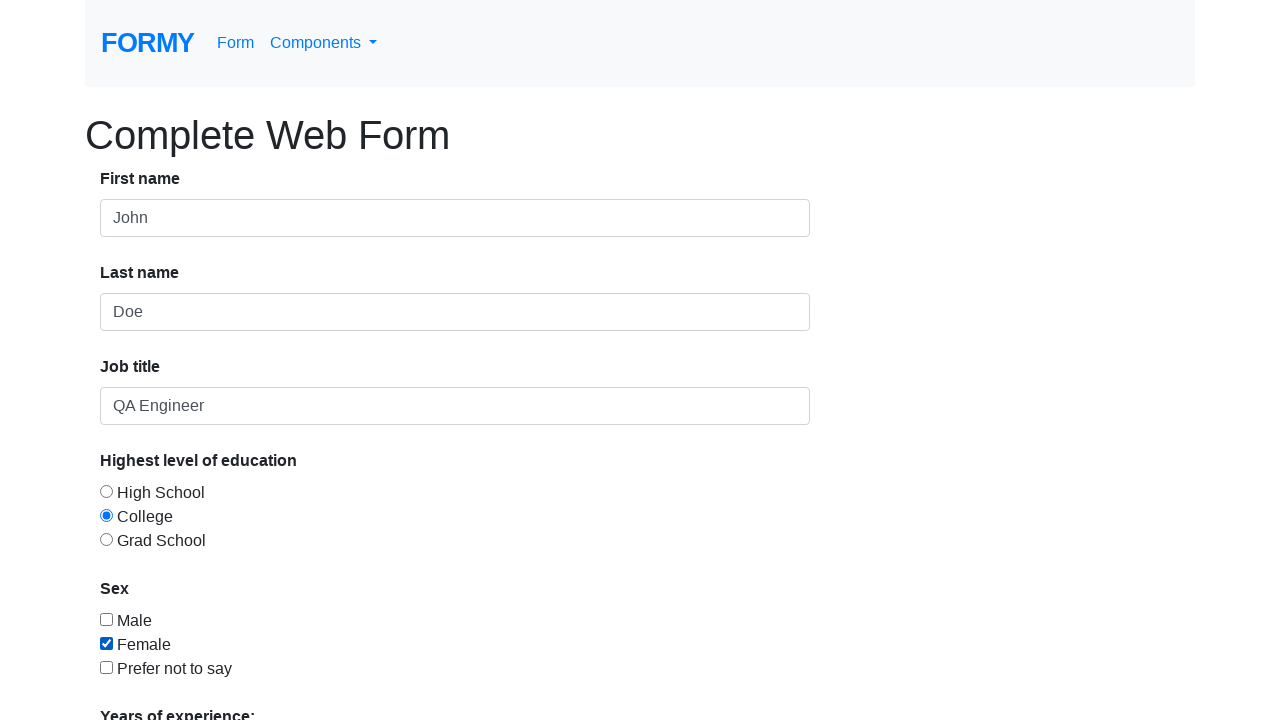

Selected '0-1 years' from experience dropdown on select
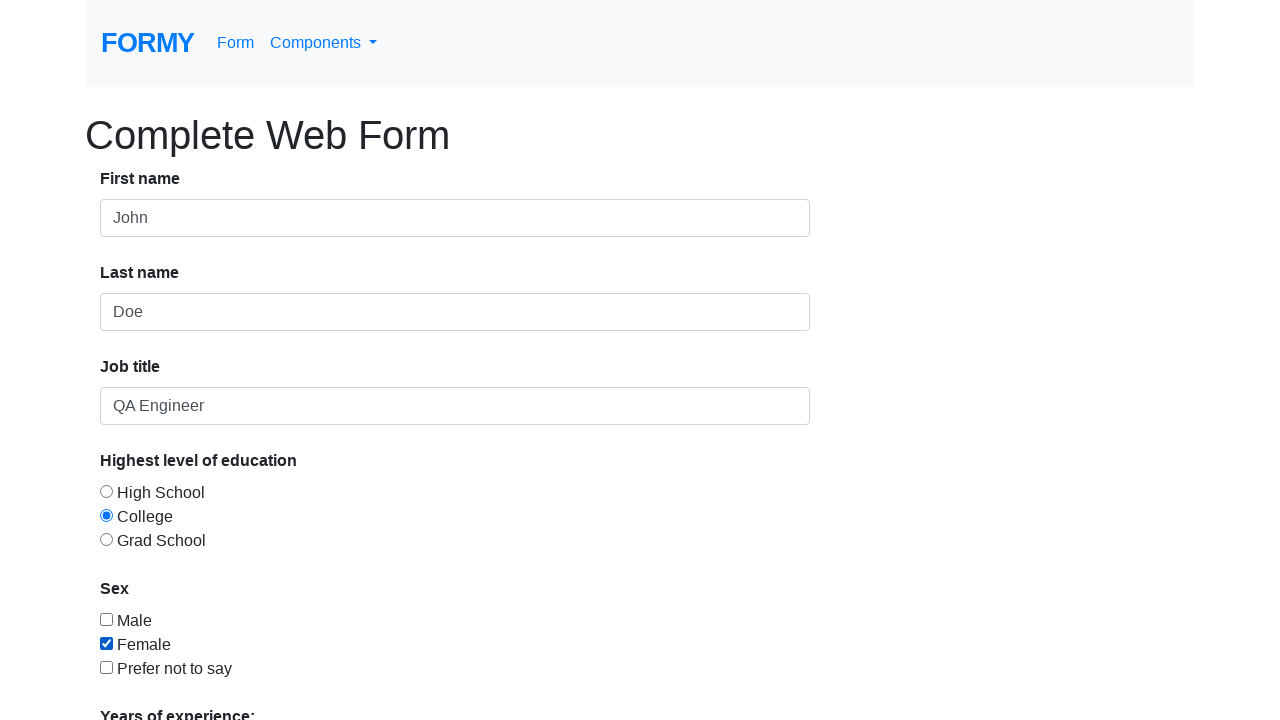

Filled date field with '05/28/2019' on #datepicker
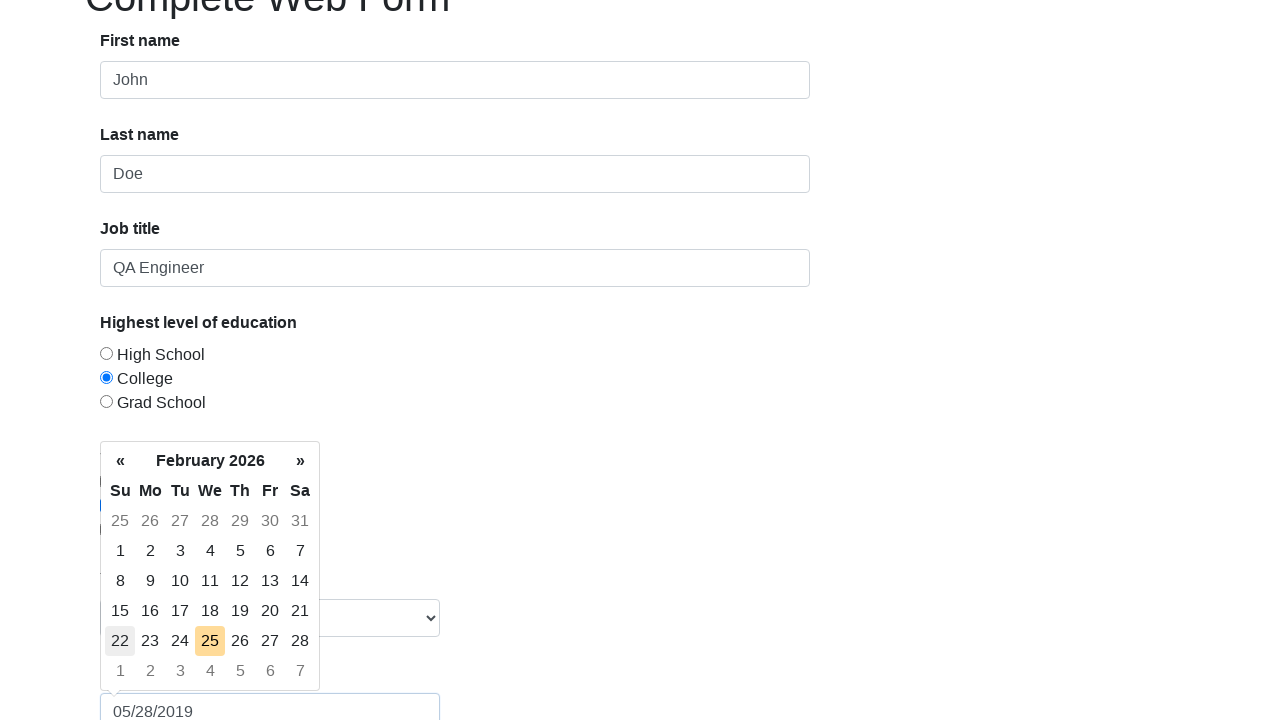

Pressed Enter to confirm date selection on #datepicker
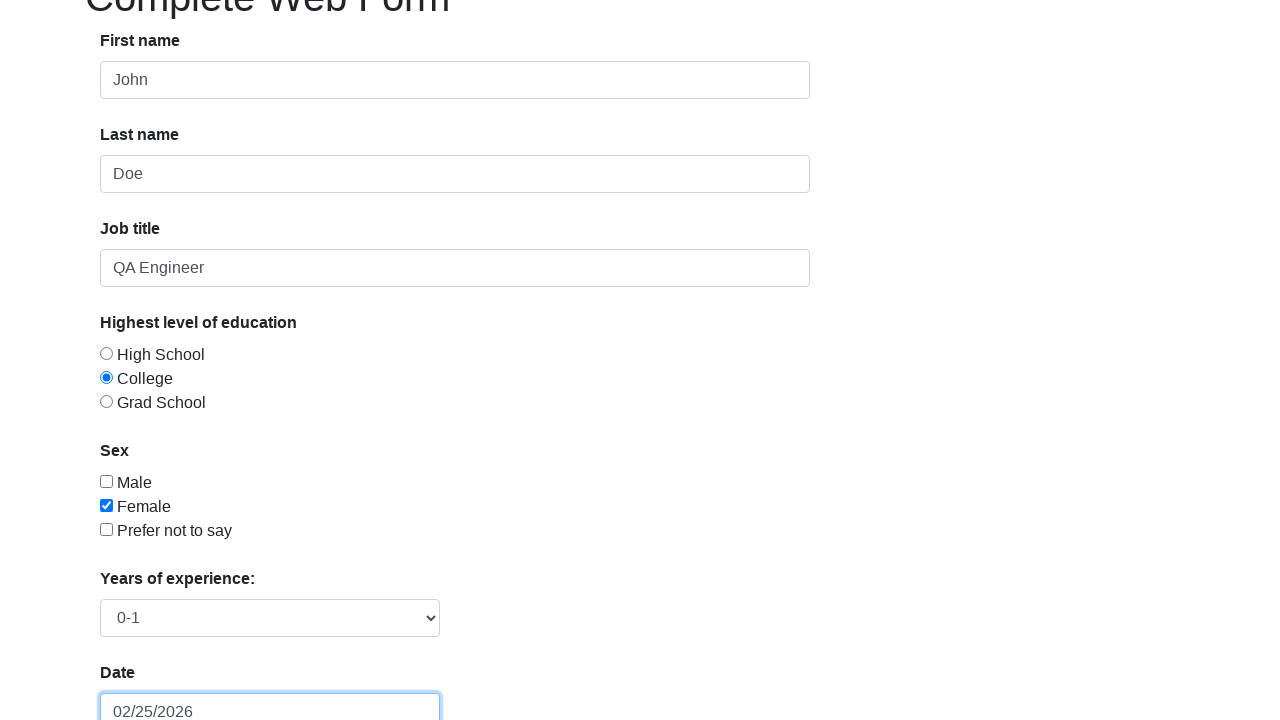

Clicked submit button to submit form at (148, 680) on .btn.btn-lg.btn-primary
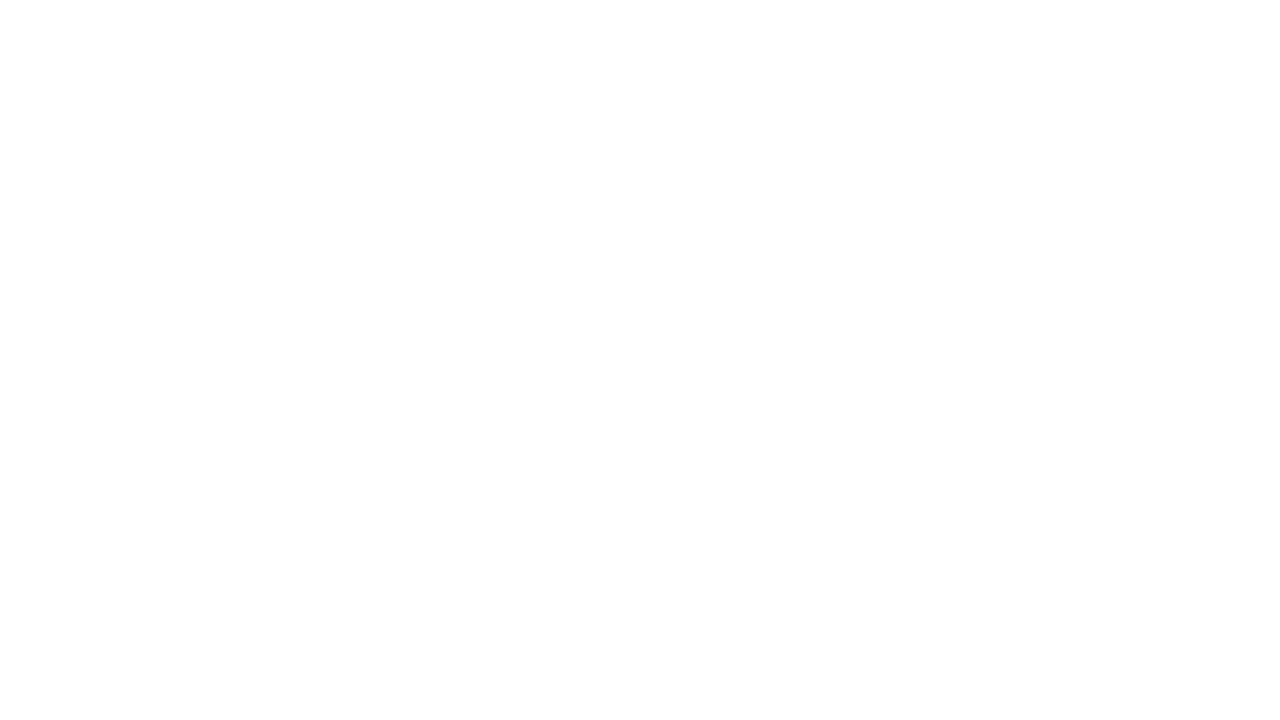

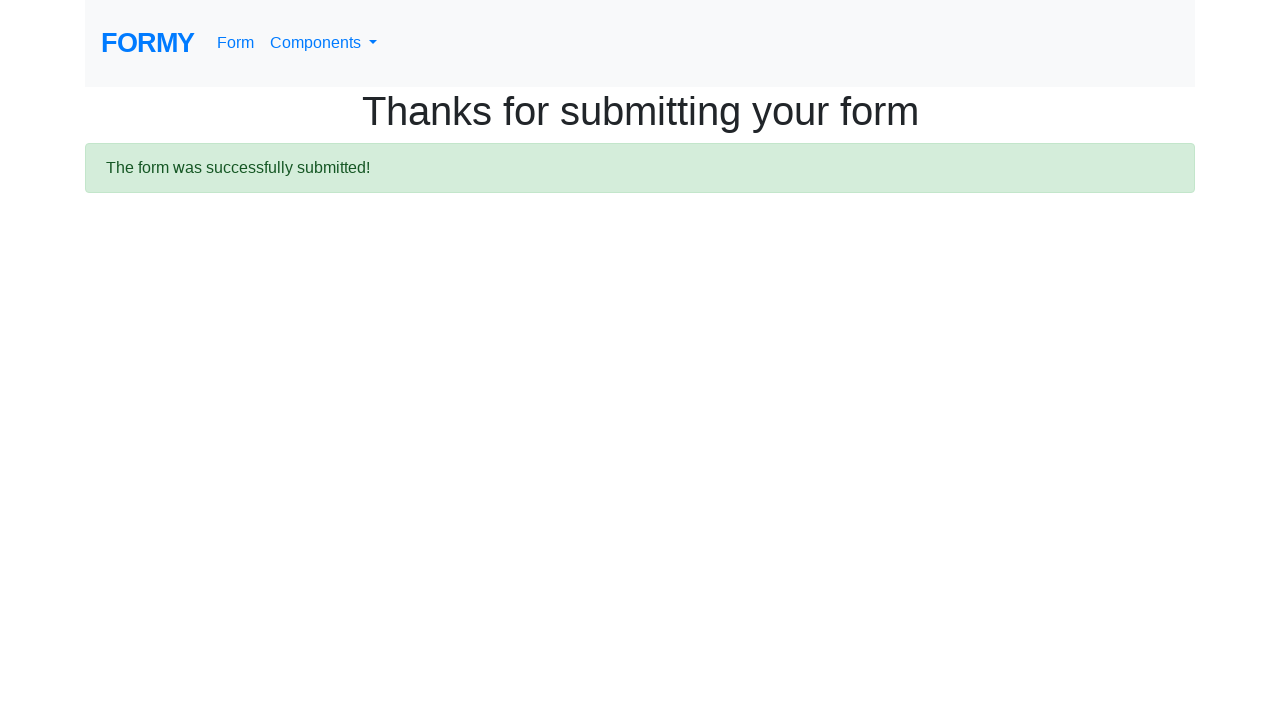